Tests dynamic button text update functionality by entering text in an input field and clicking a button to update its label

Starting URL: http://uitestingplayground.com/textinput

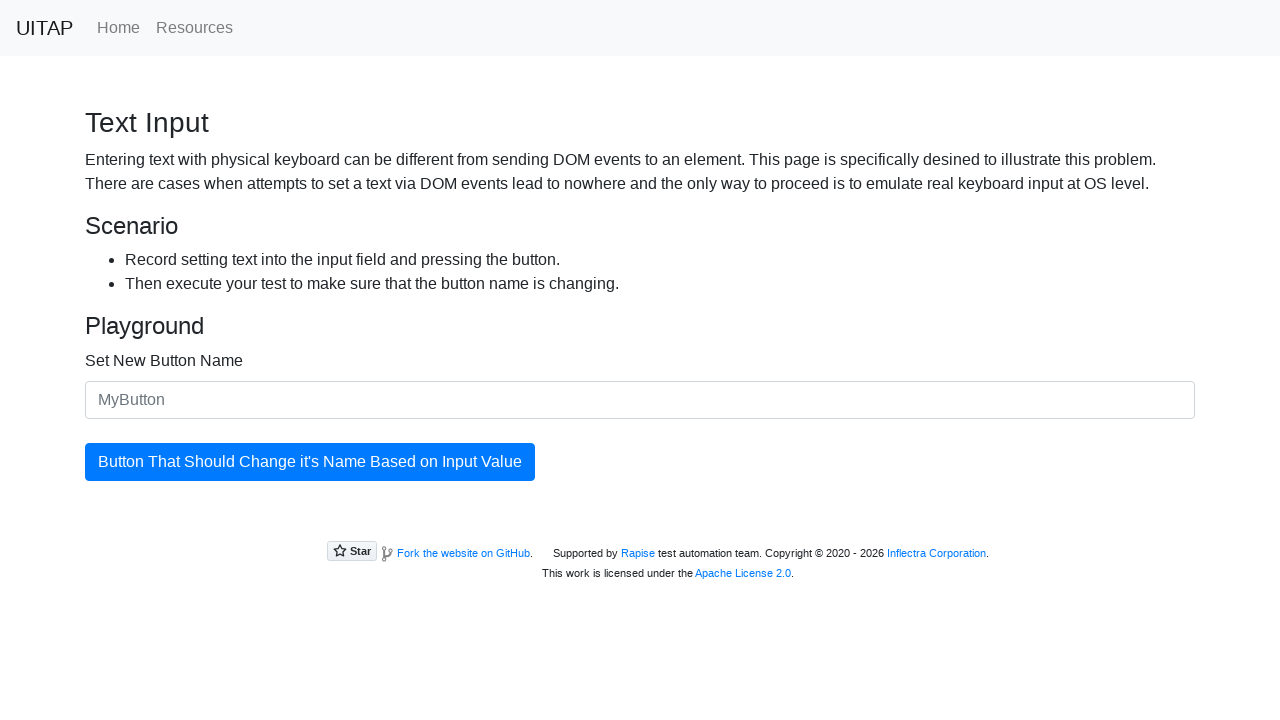

Filled input field with 'Merion' on #newButtonName
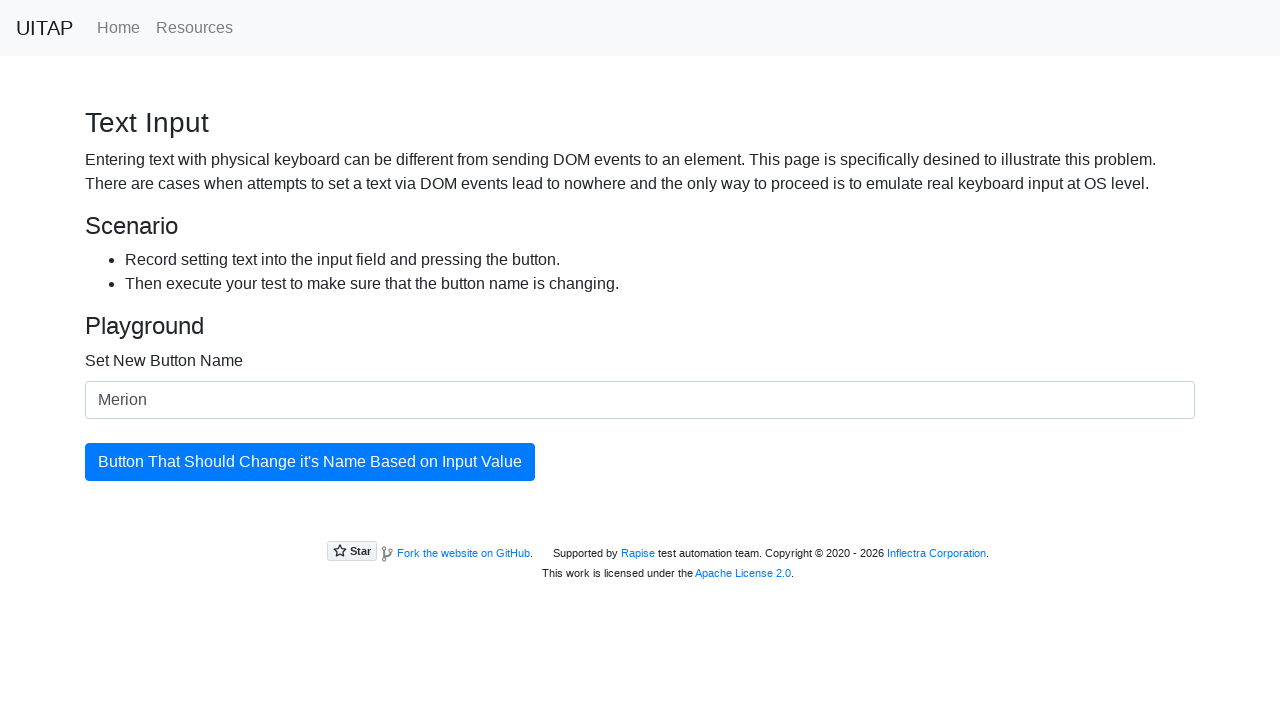

Clicked button to update its text at (310, 462) on #updatingButton
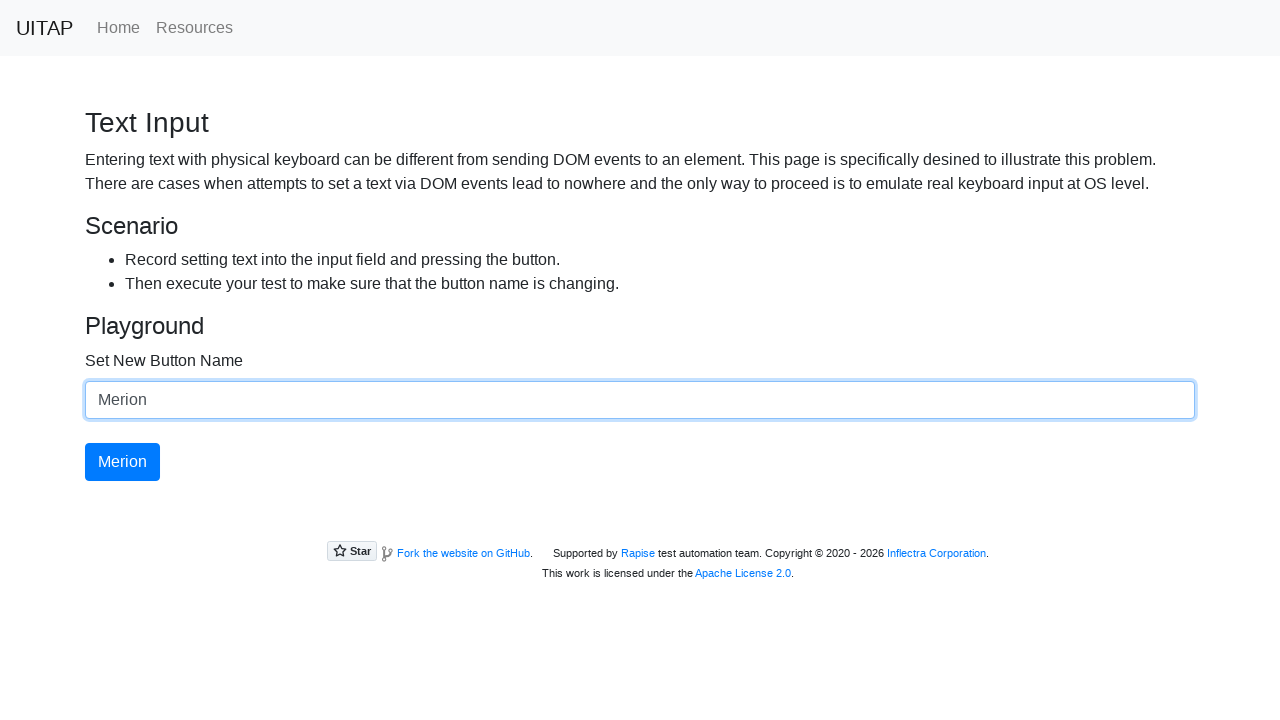

Verified button text has been updated to 'Merion'
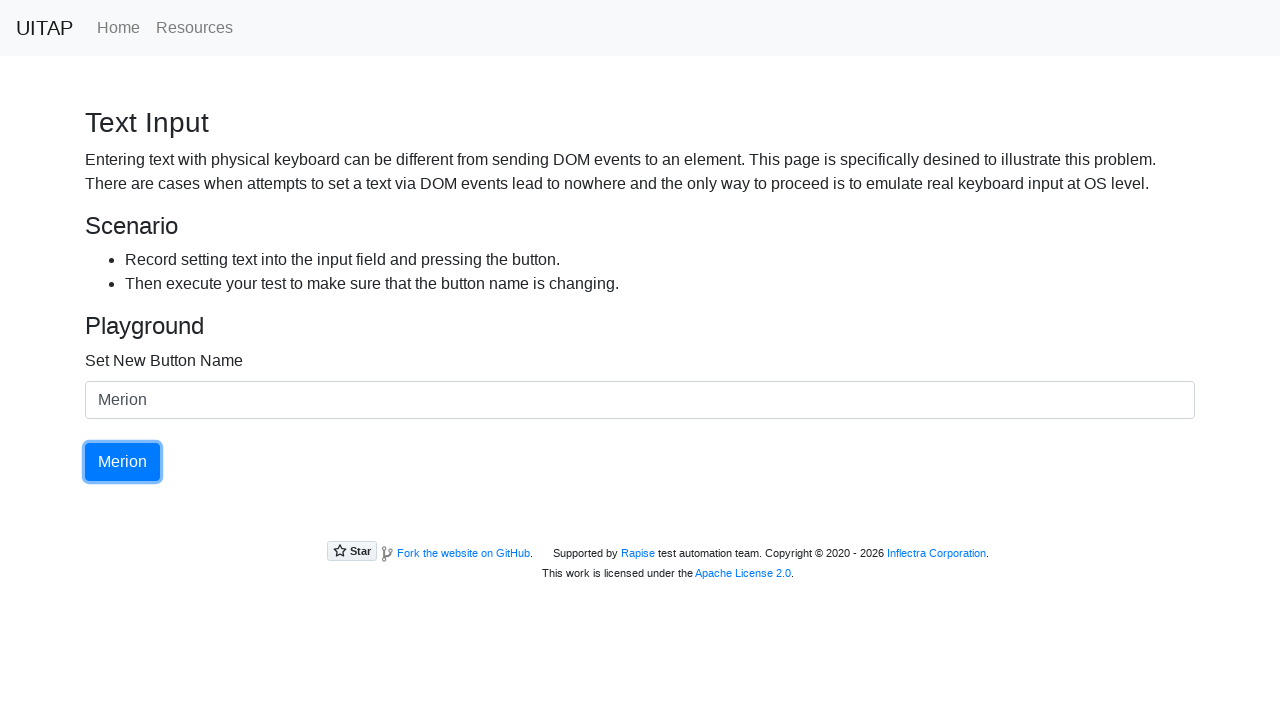

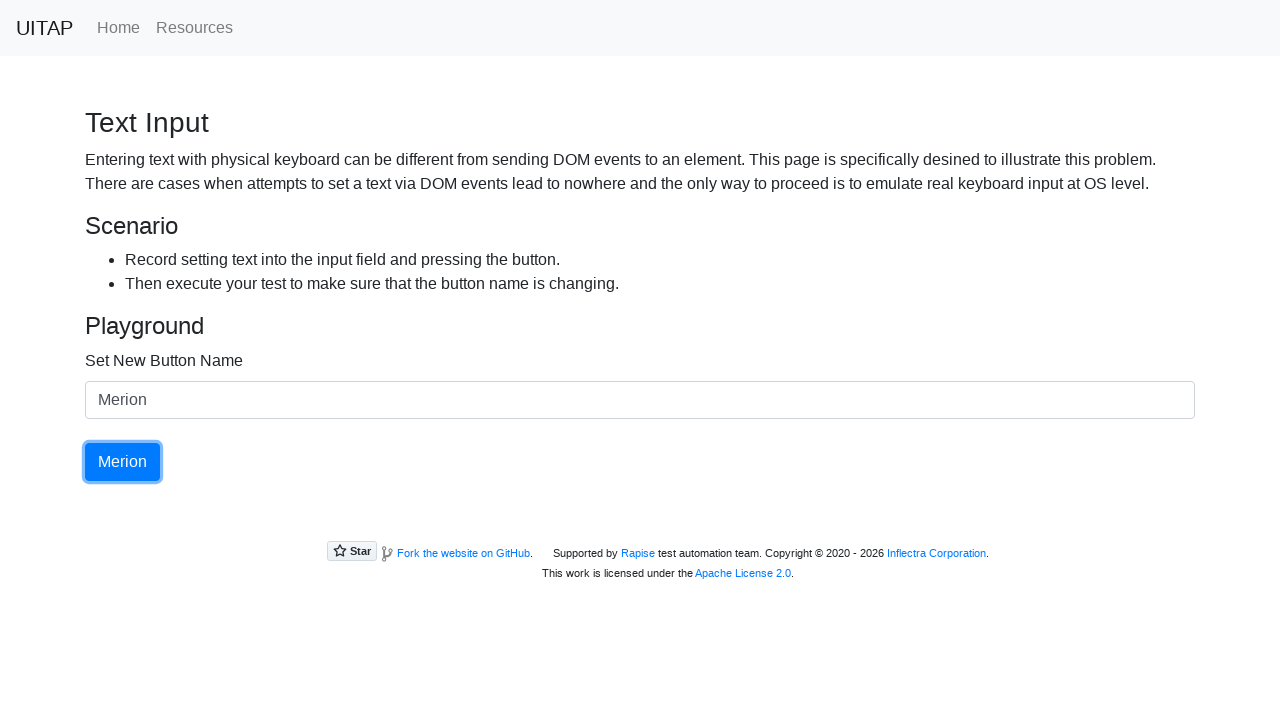